Tests autocomplete suggestion input by typing a country name and selecting from dropdown suggestions

Starting URL: https://rahulshettyacademy.com/AutomationPractice/

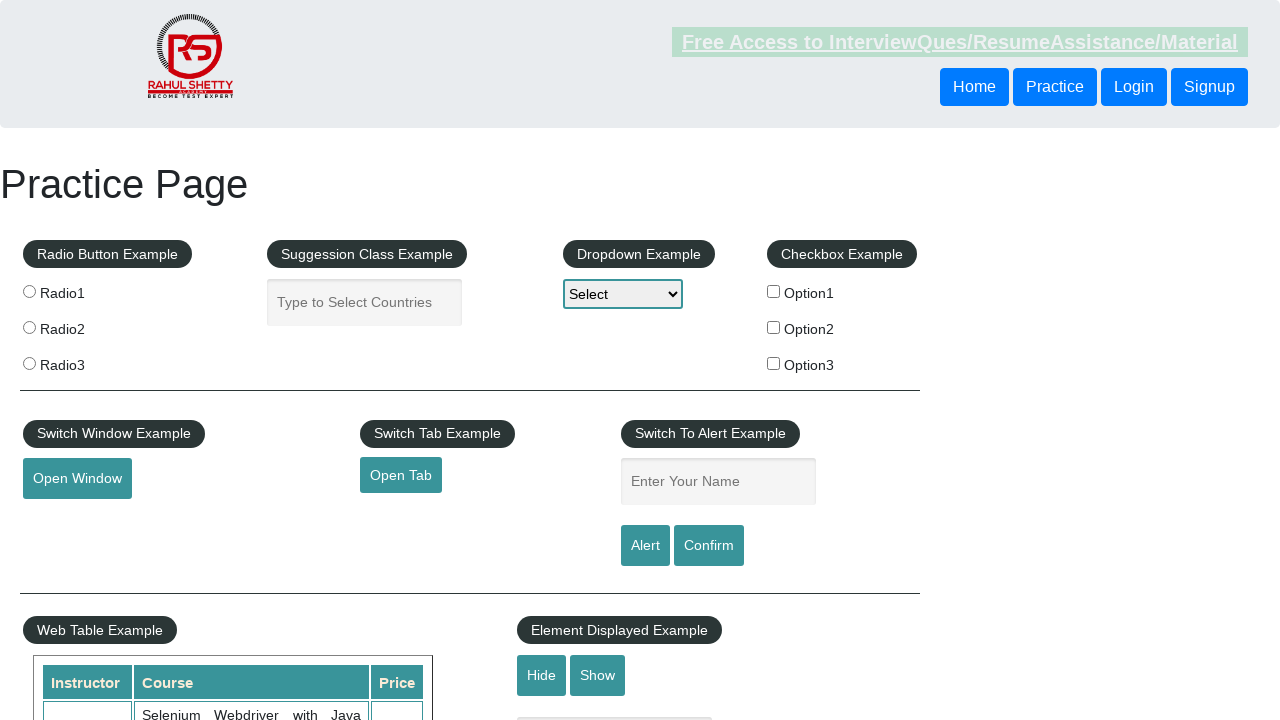

Typed 'Brazil' in the autocomplete field with 100ms delay between characters on internal:attr=[placeholder="Type to Select Countries"i]
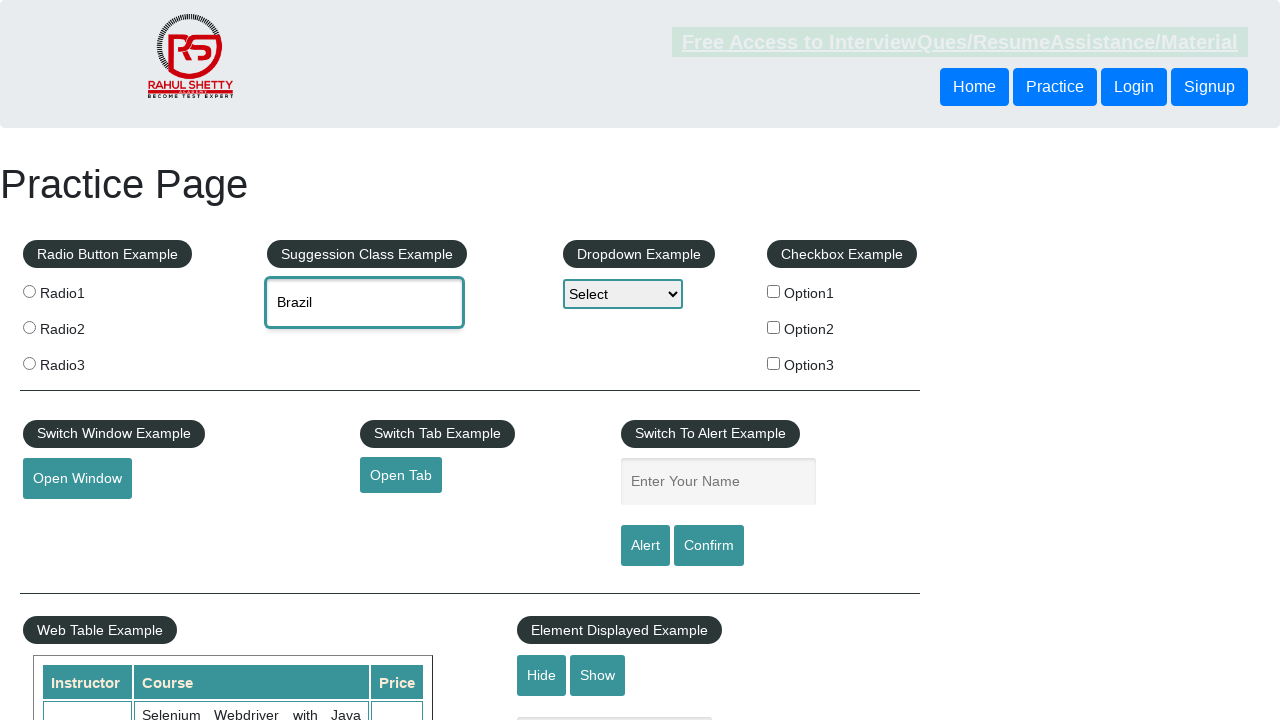

Waited for autocomplete suggestion dropdown to appear
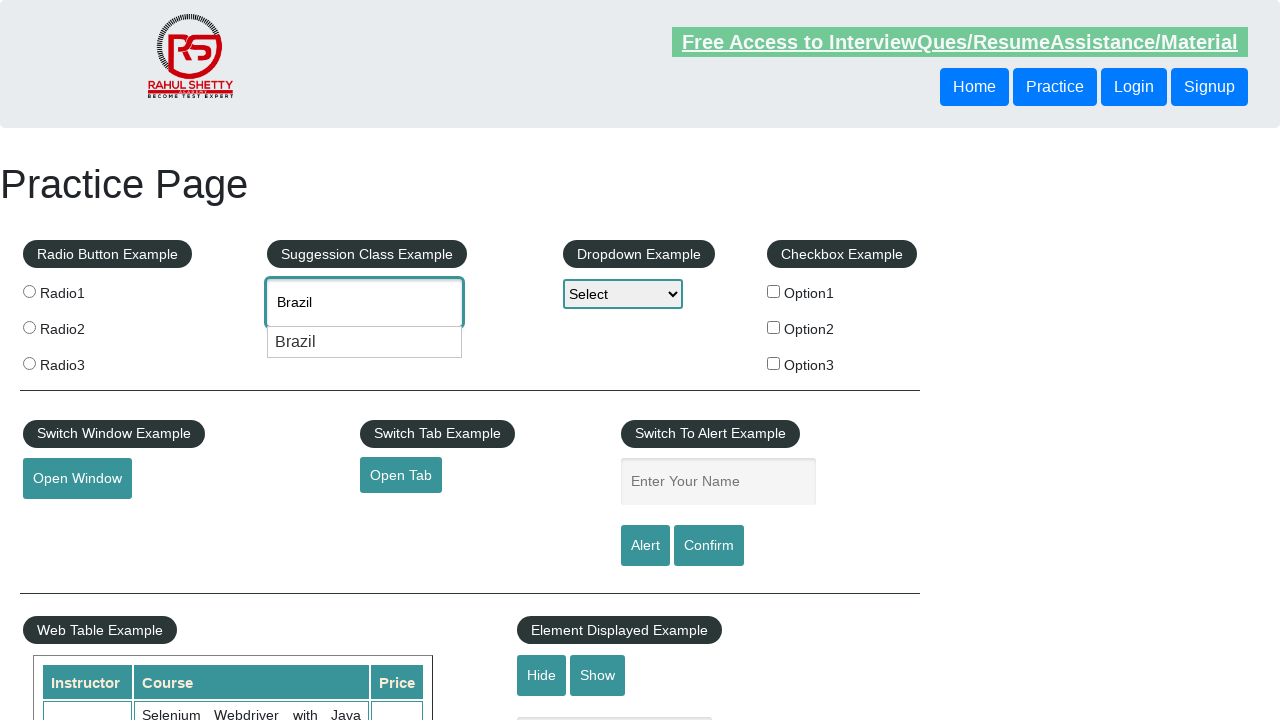

Clicked on the 'Brazil' suggestion from the dropdown at (365, 342) on .ui-menu-item-wrapper
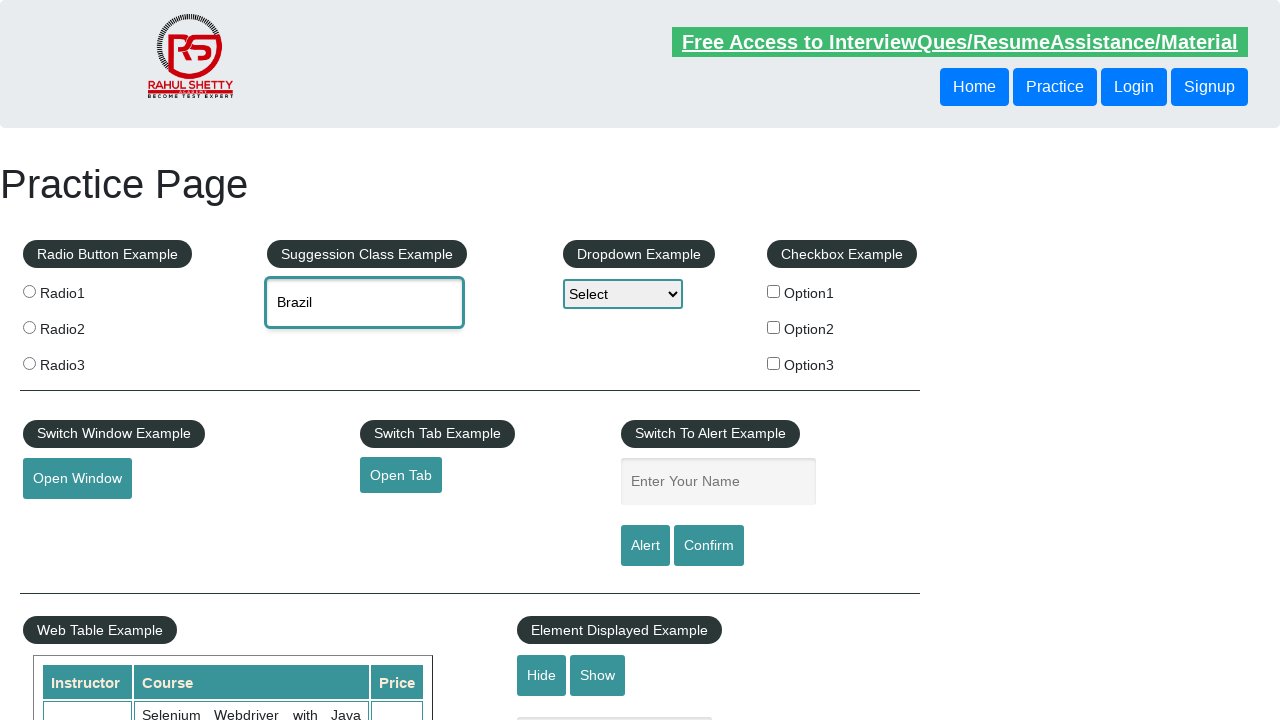

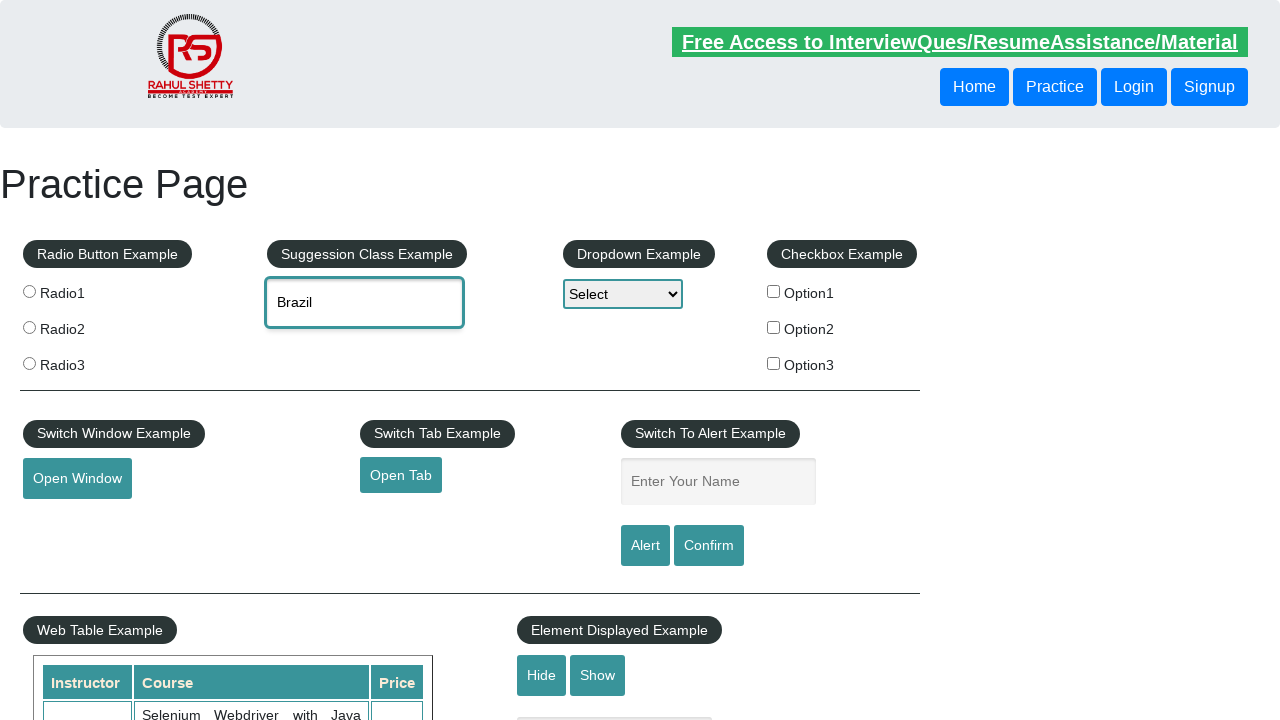